Tests following Lenskart on Twitter by scrolling to the footer and clicking the Twitter social link

Starting URL: https://www.lenskart.com/

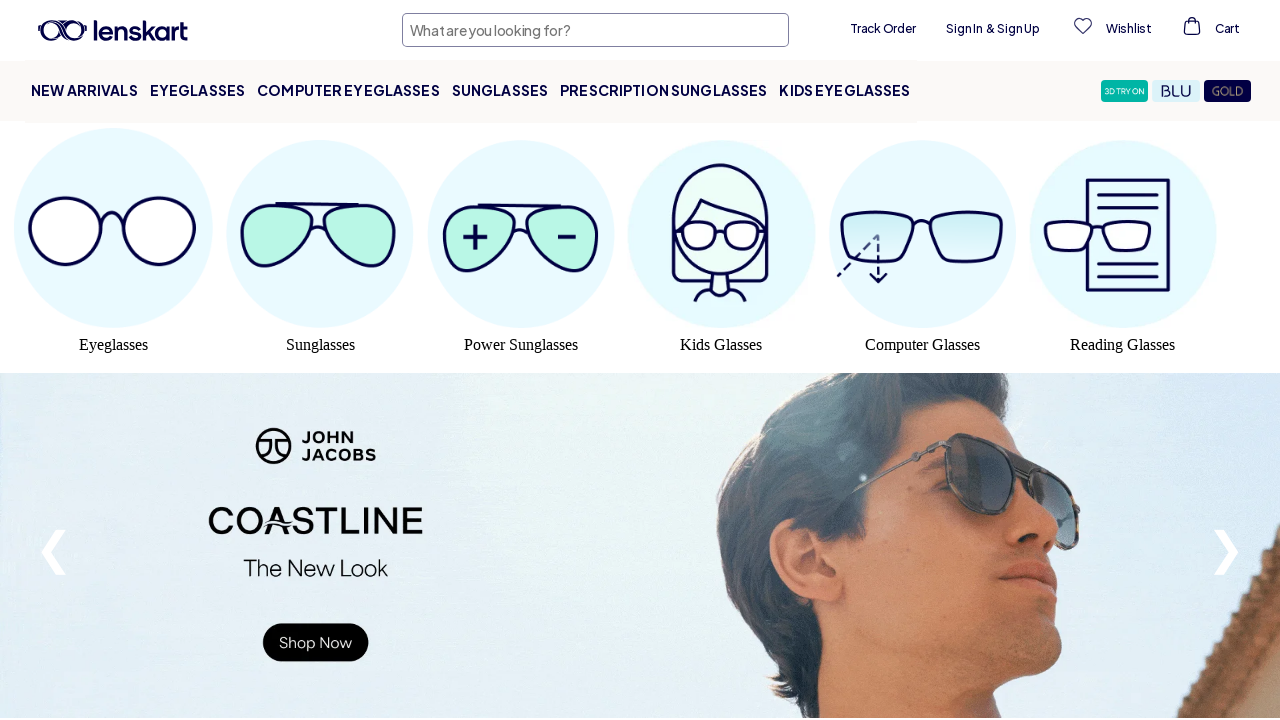

Scrolled to the bottom of the page to reveal footer
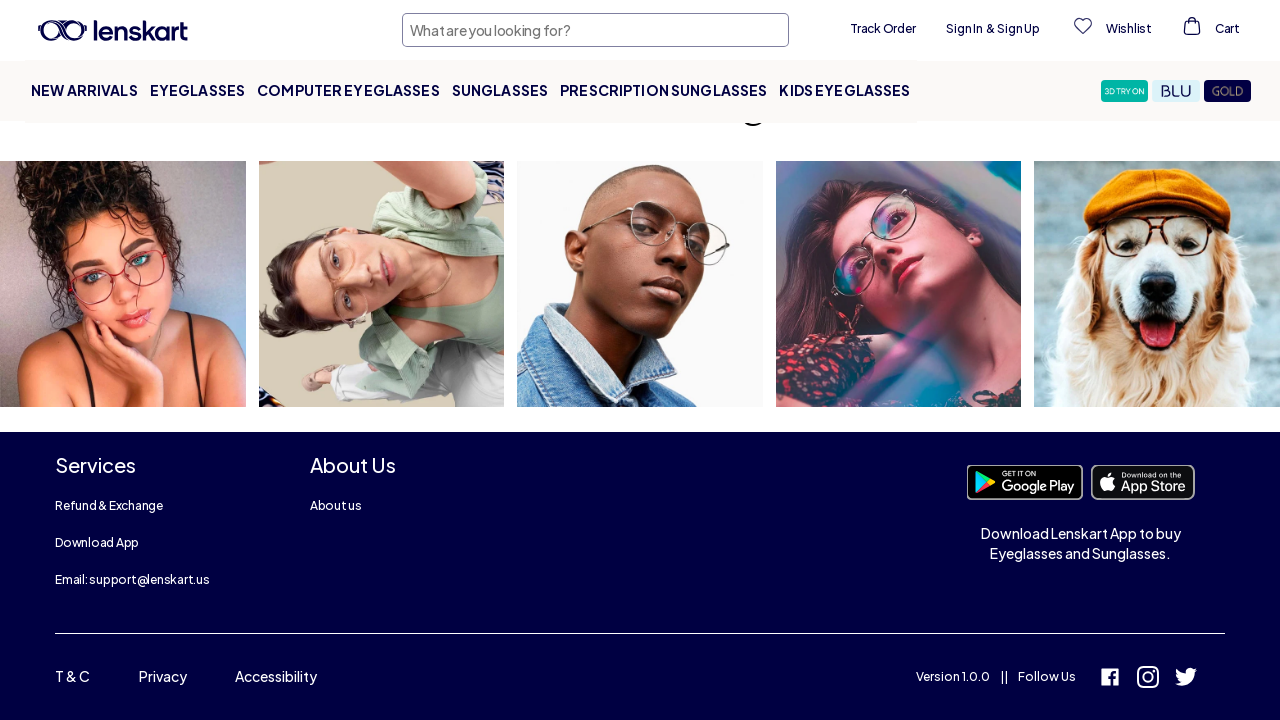

Waited for footer to load
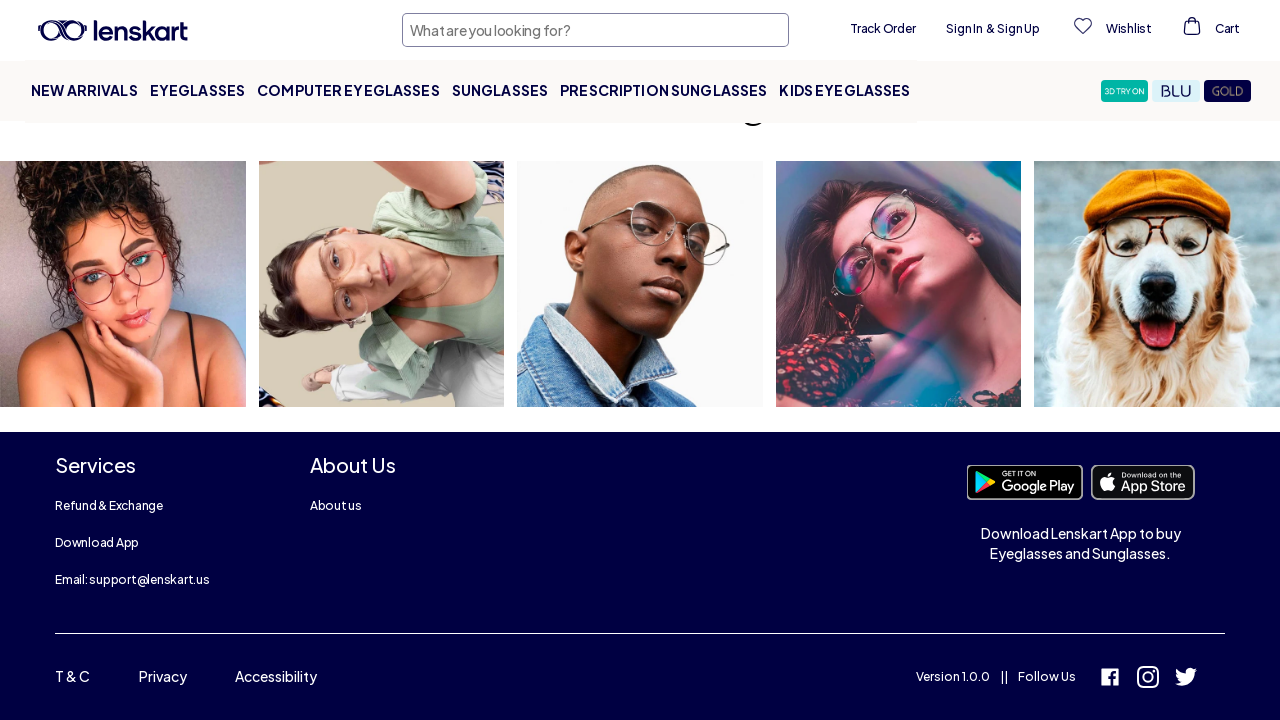

Clicked Twitter social link in footer to follow Lenskart on Twitter at (1186, 679) on a[href*='twitter']
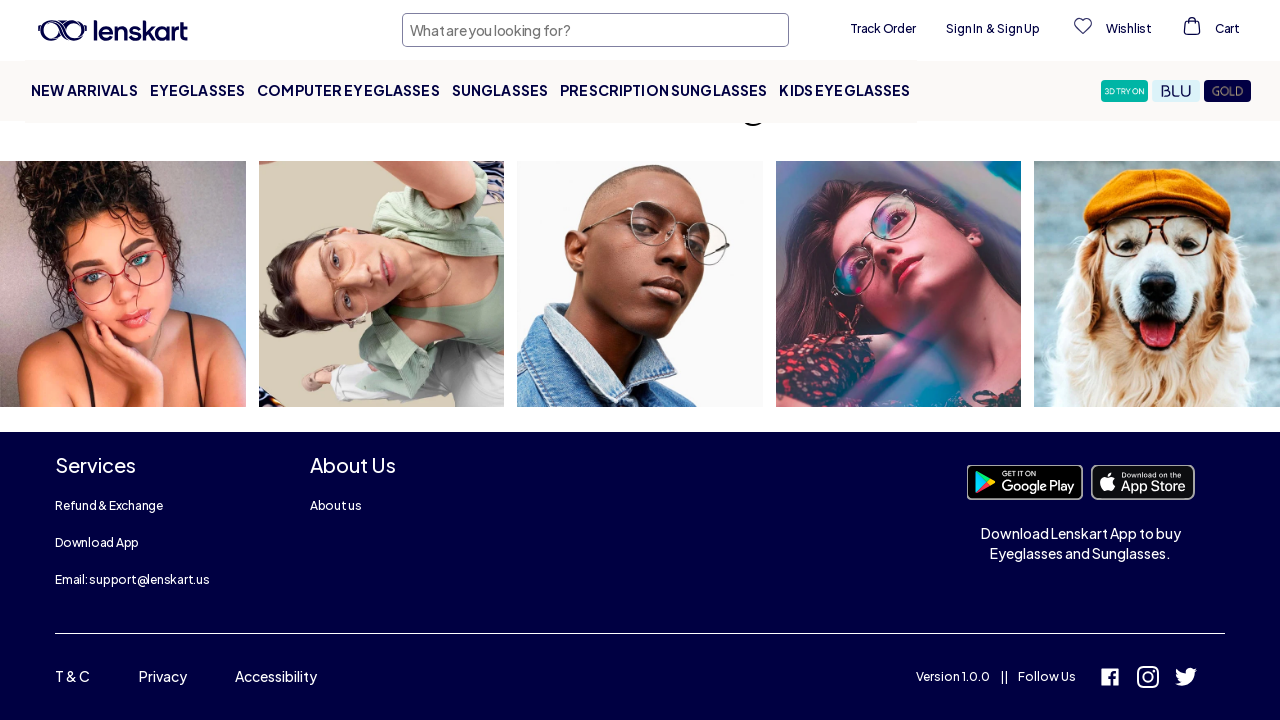

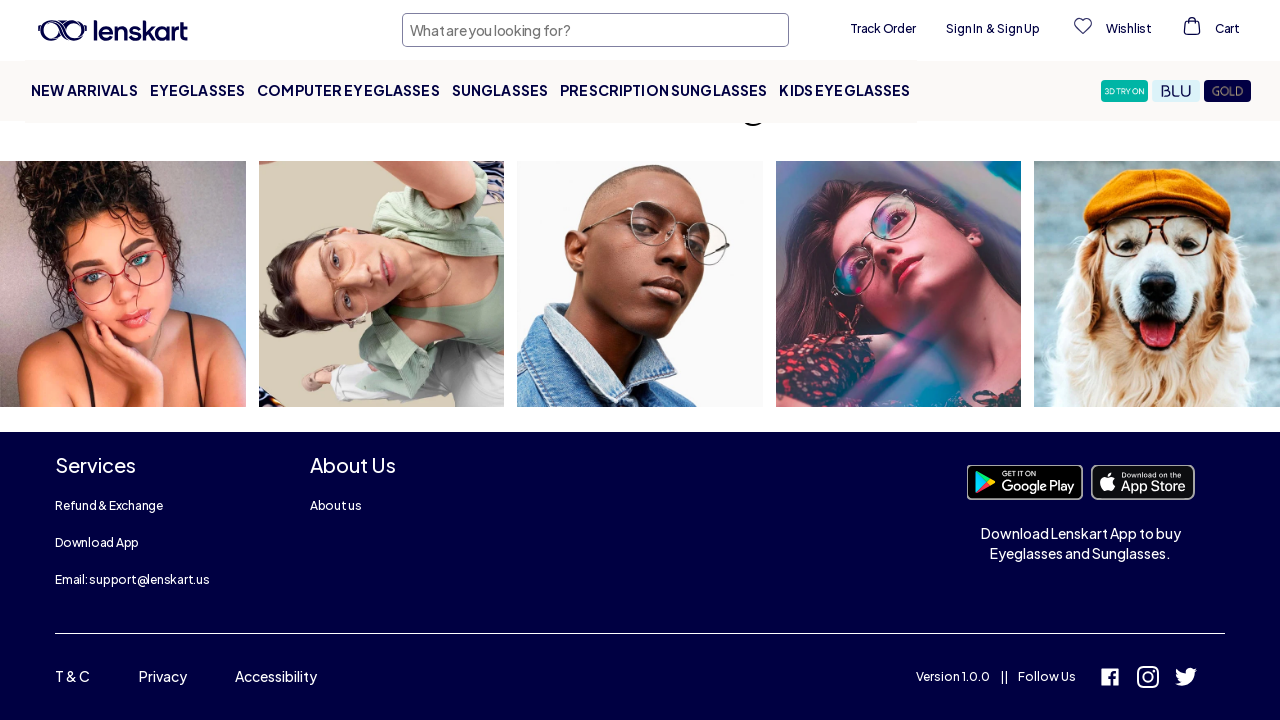